Tests alert handling by clicking a button that triggers an alert and then accepting it

Starting URL: https://formy-project.herokuapp.com/switch-window

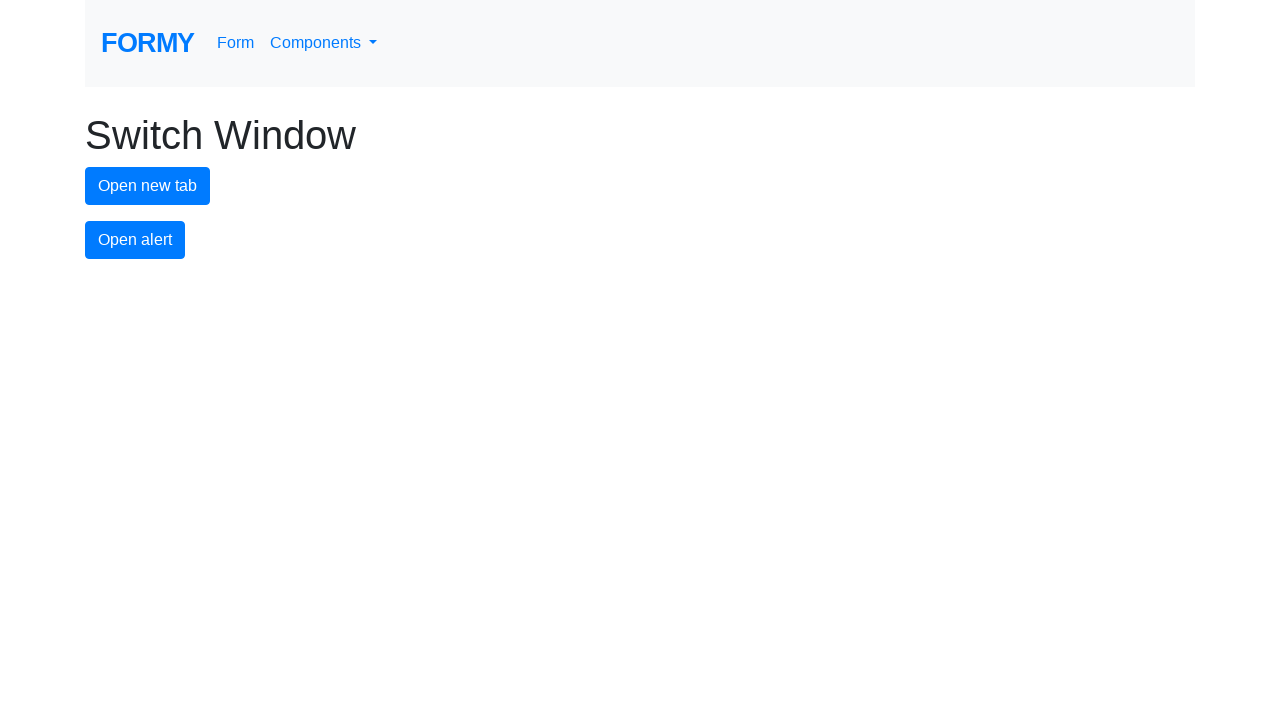

Clicked alert button to trigger alert dialog at (135, 240) on #alert-button
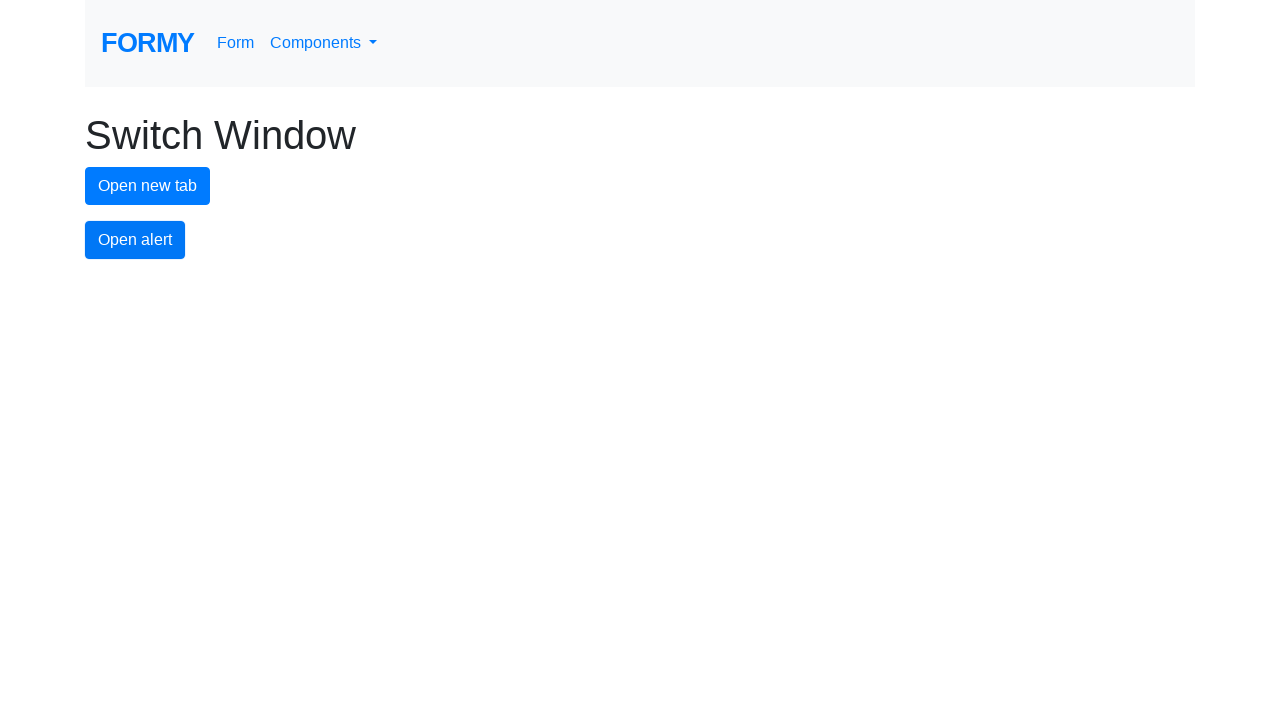

Set up dialog handler to accept alerts
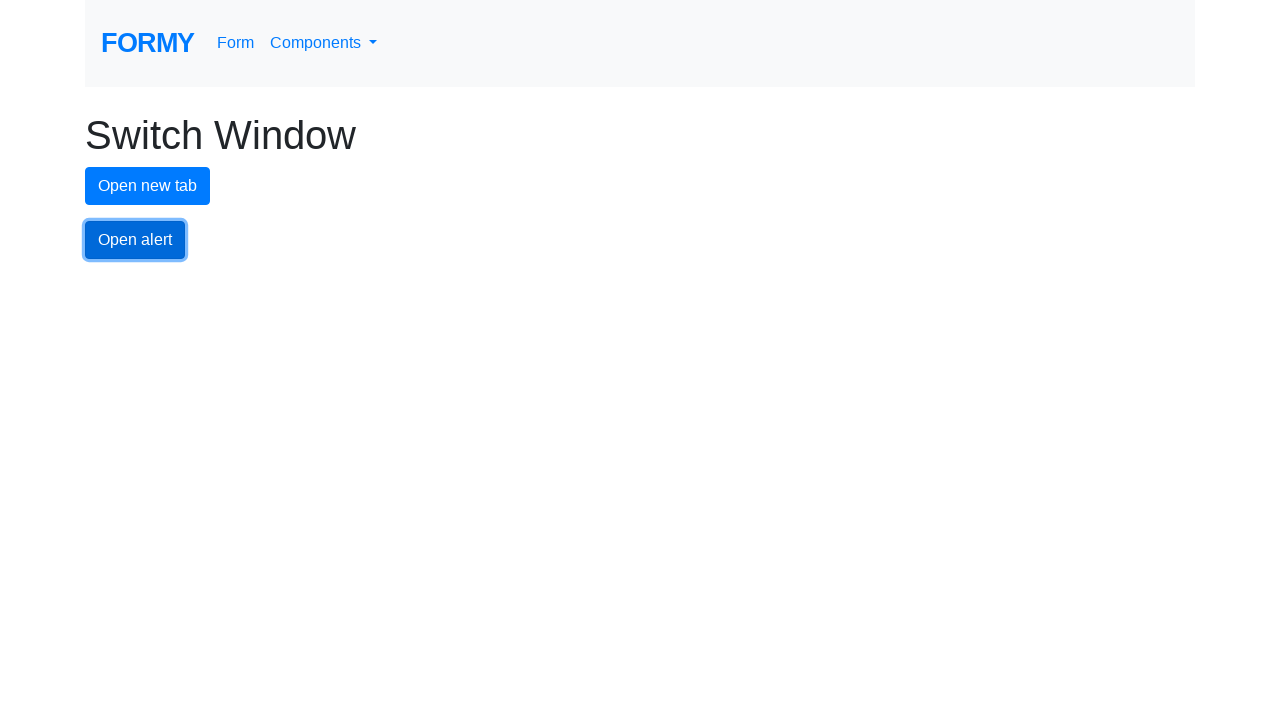

Evaluated JavaScript to trigger pending dialogs
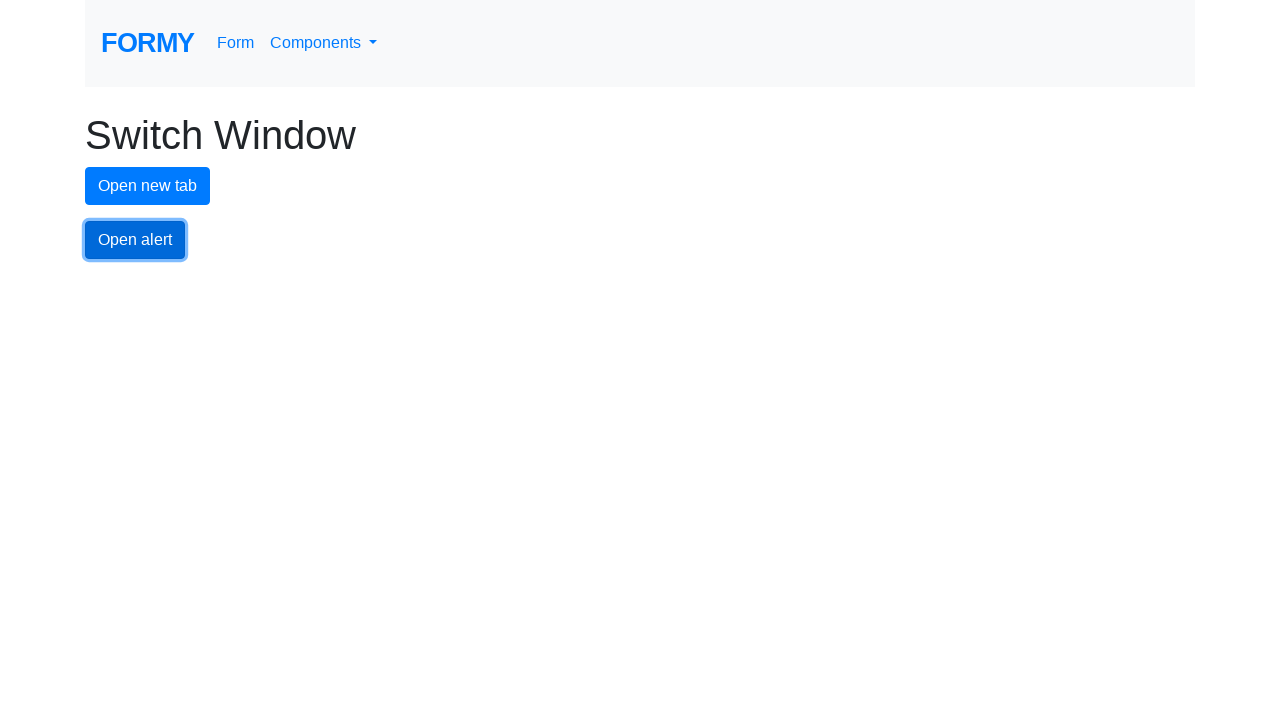

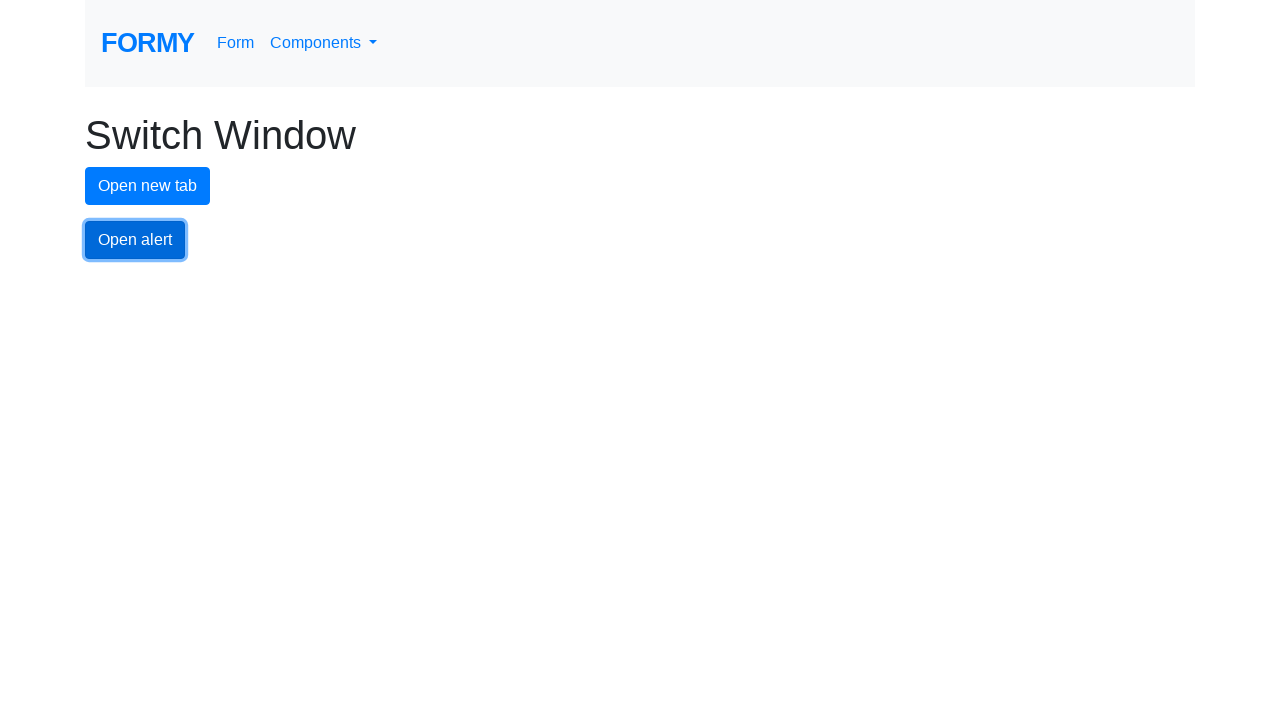